Tests editing an existing cookie by updating its value

Starting URL: https://bonigarcia.dev/selenium-webdriver-java/cookies.html

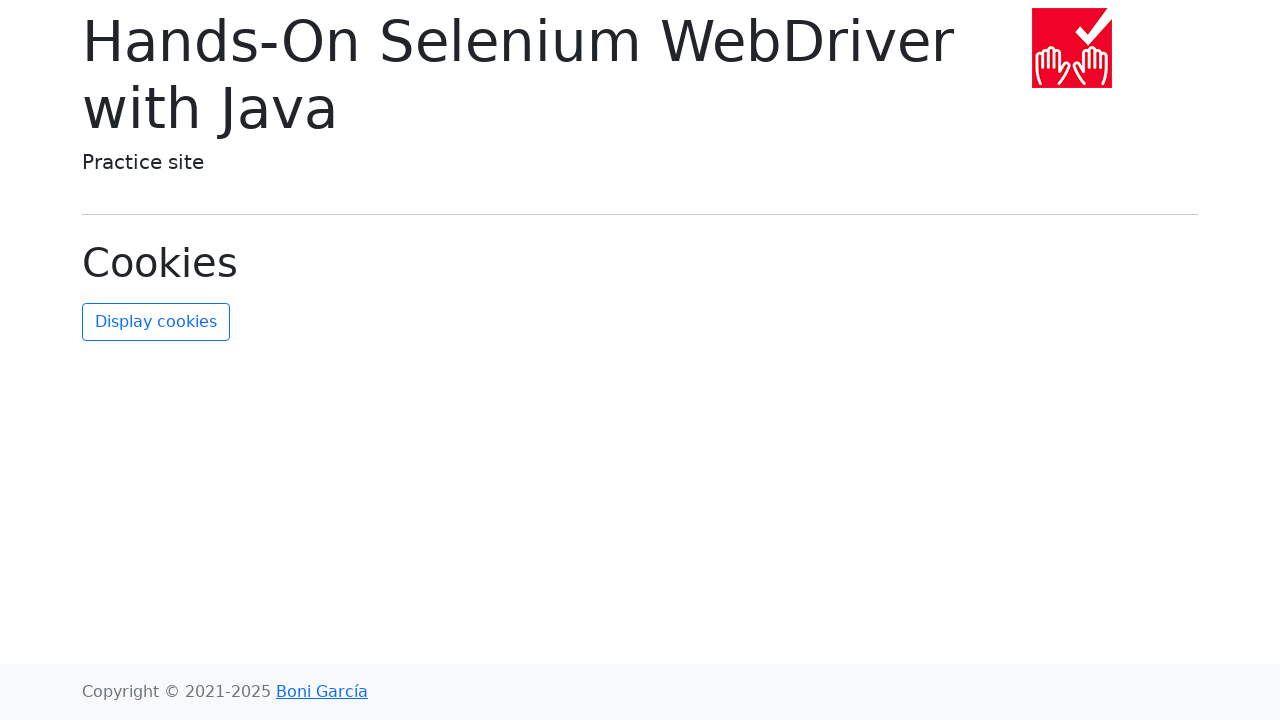

Added cookie 'username' with new value 'new-value'
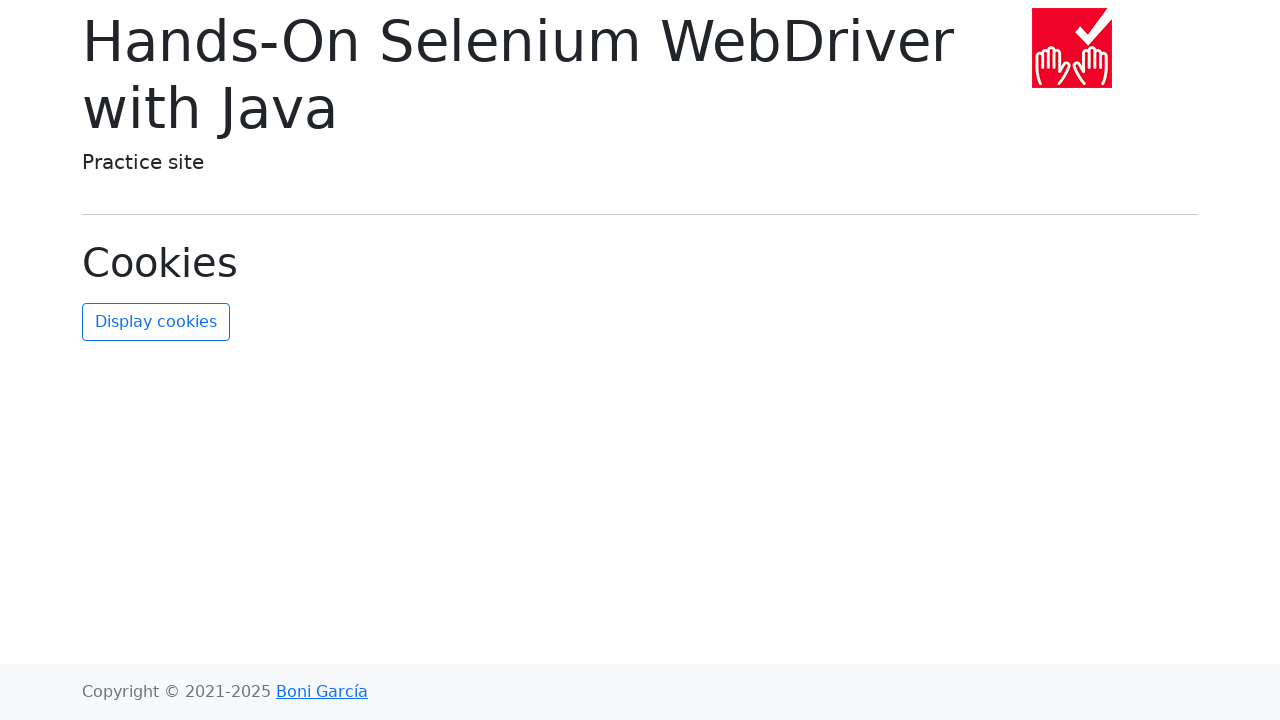

Clicked refresh cookies button to apply cookie changes at (156, 322) on #refresh-cookies
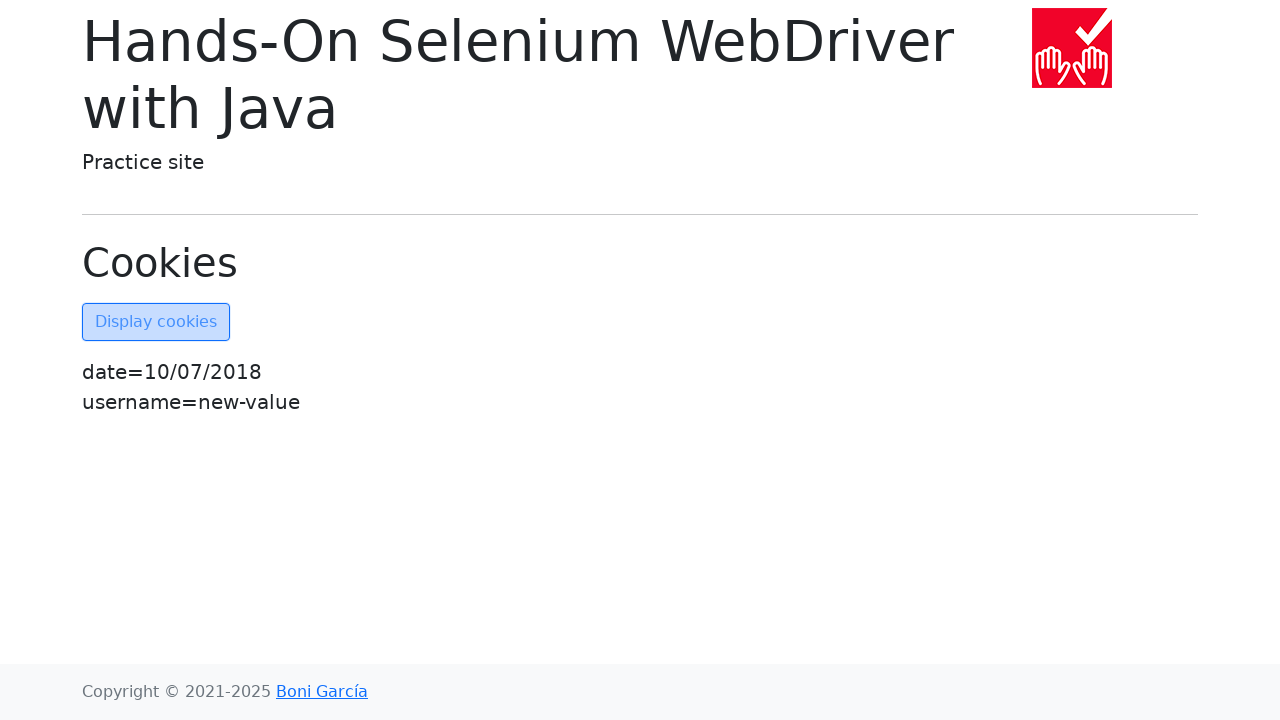

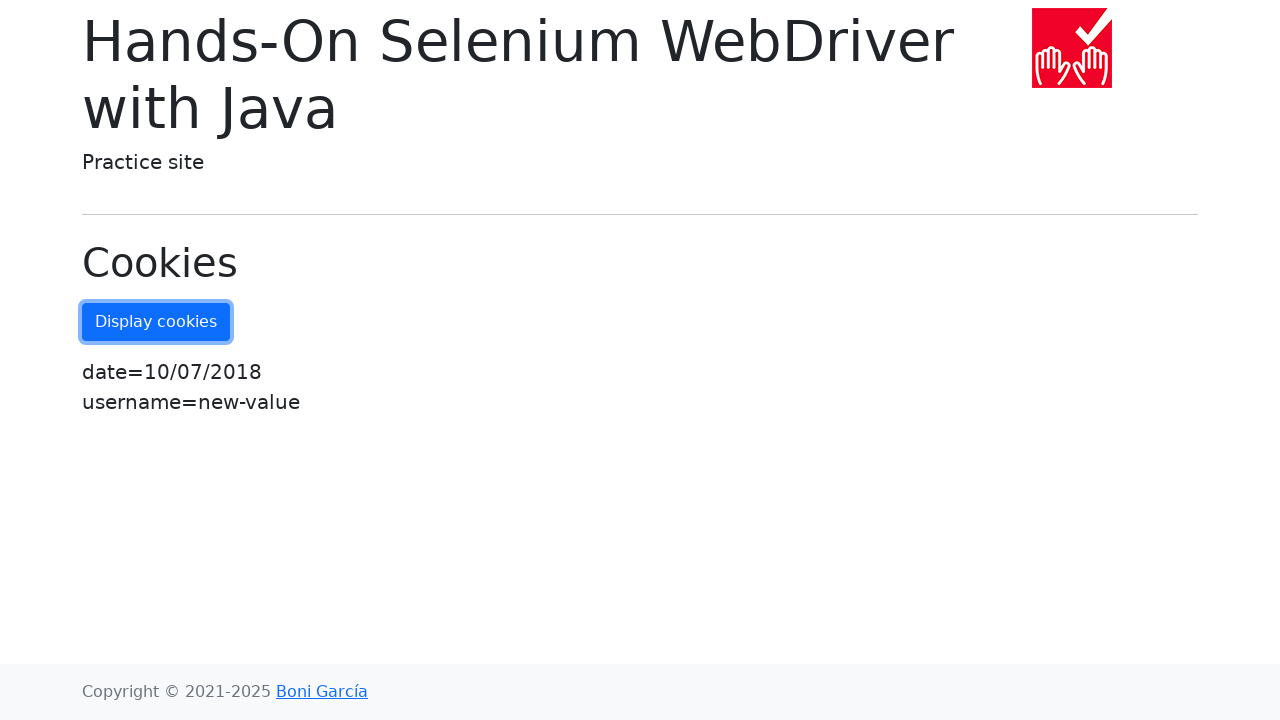